Navigates to ben-tanen.com, finds project cells on the page, and clicks on the first project cell to navigate to its detail page

Starting URL: http://ben-tanen.com/

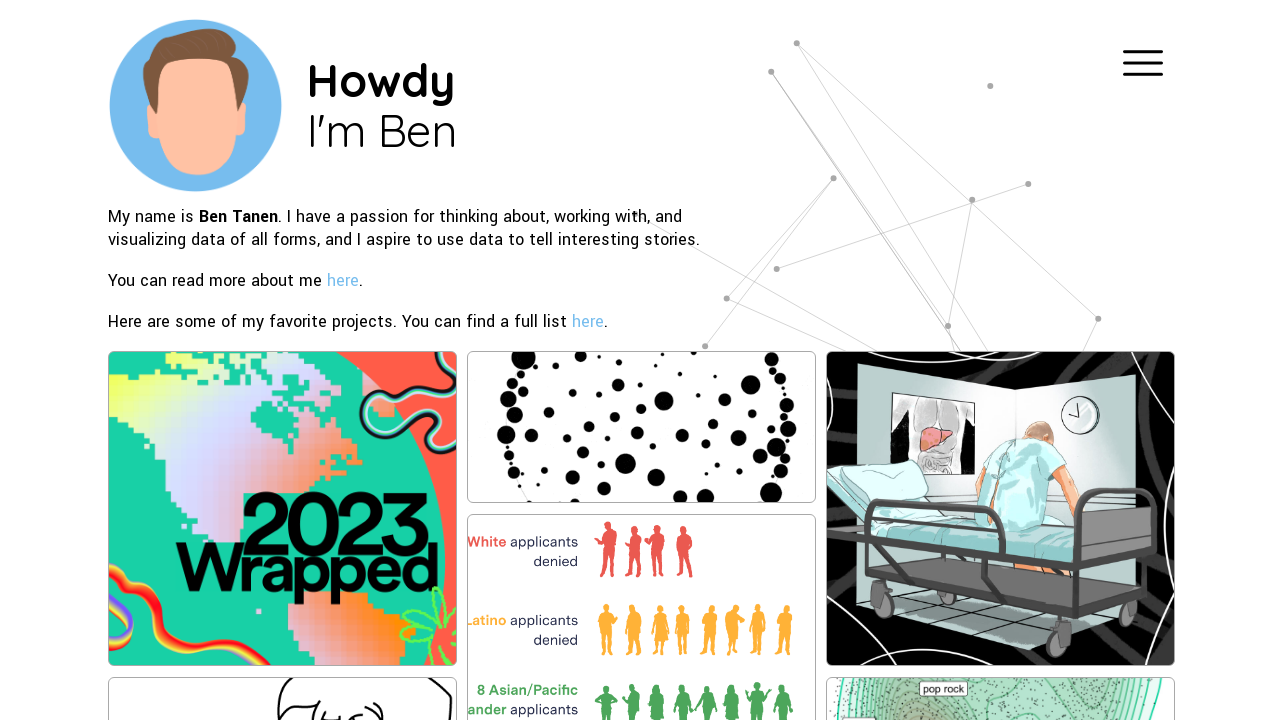

Navigated to ben-tanen.com
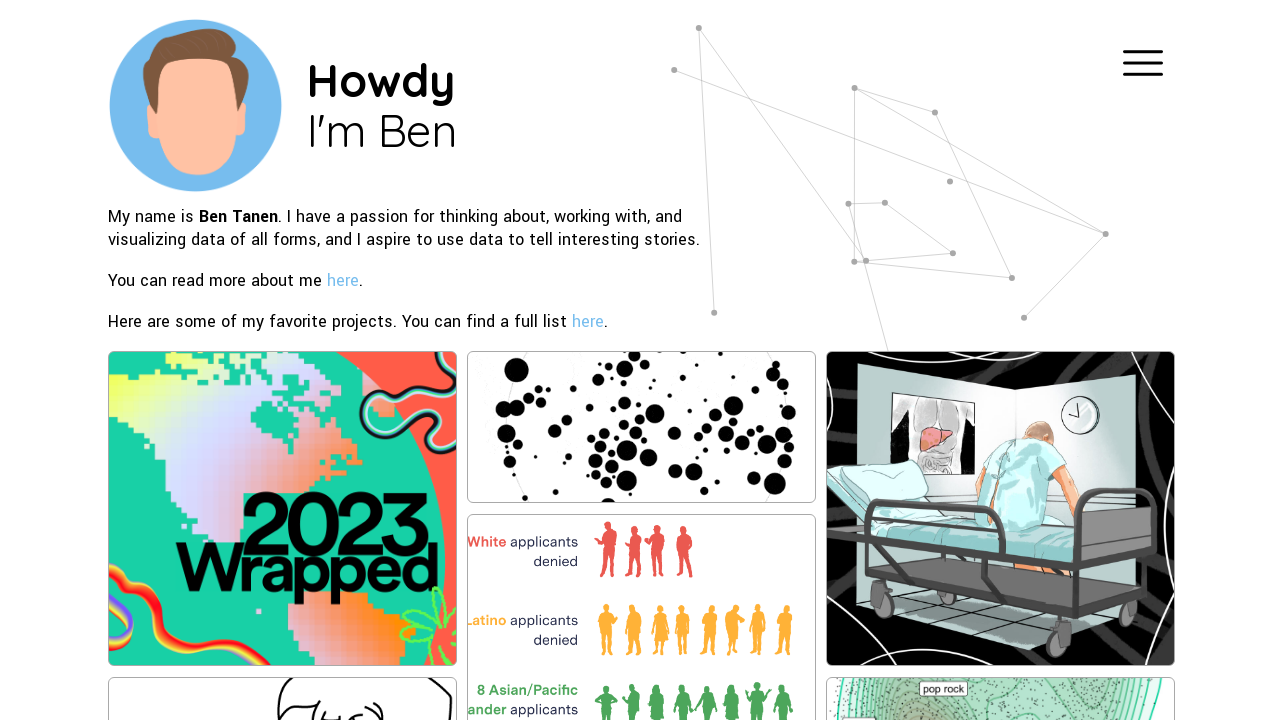

Found all project cells on the page
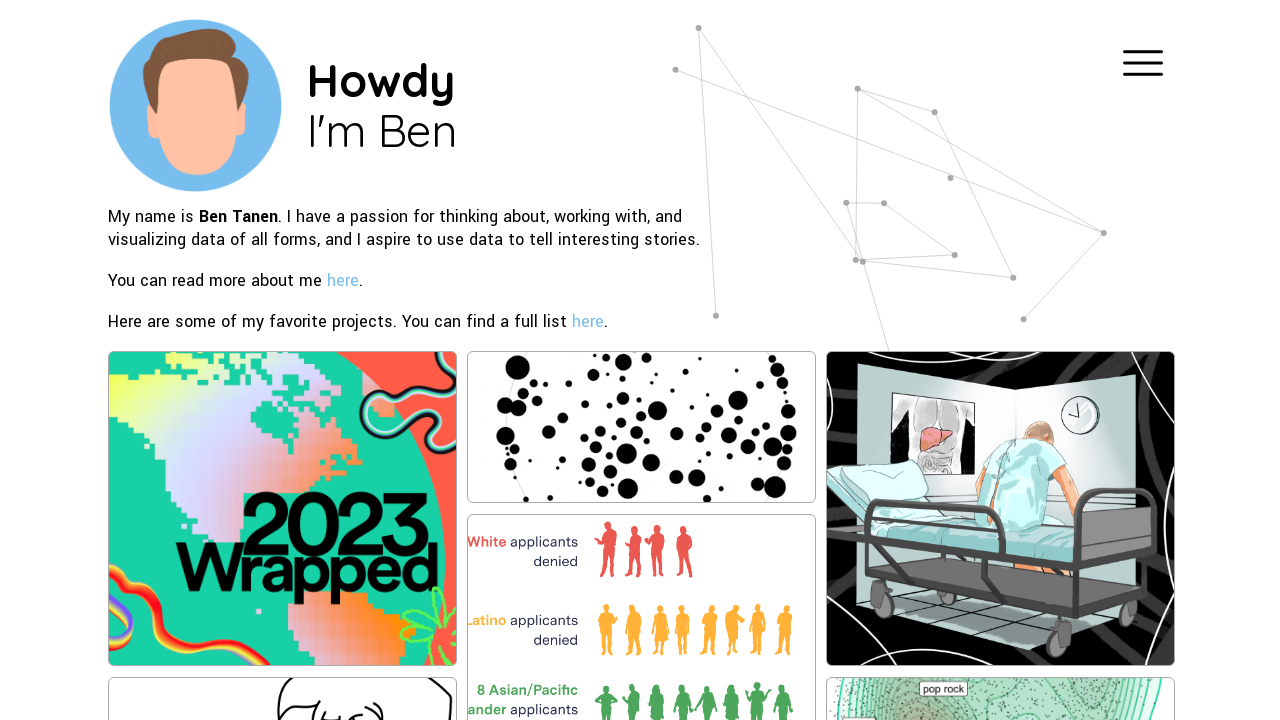

Clicked on the first project cell at (282, 508) on div.proj-cell >> nth=0
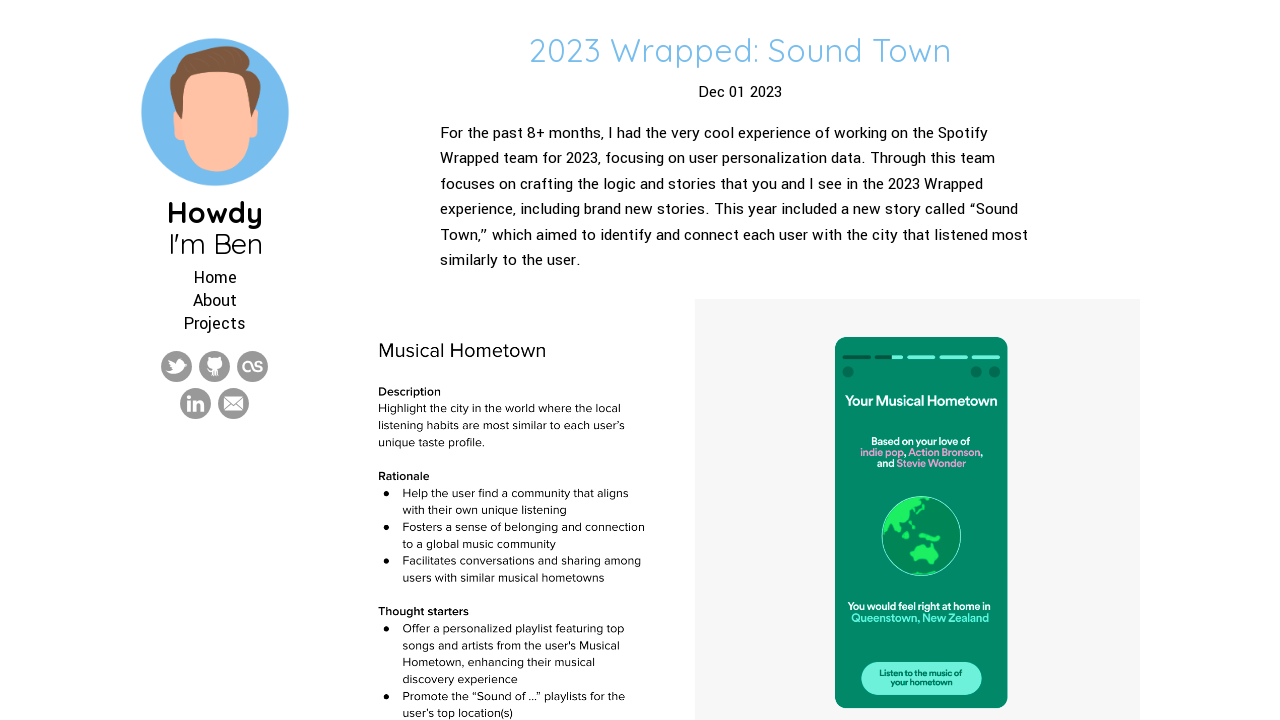

Waited for page to load after clicking project cell
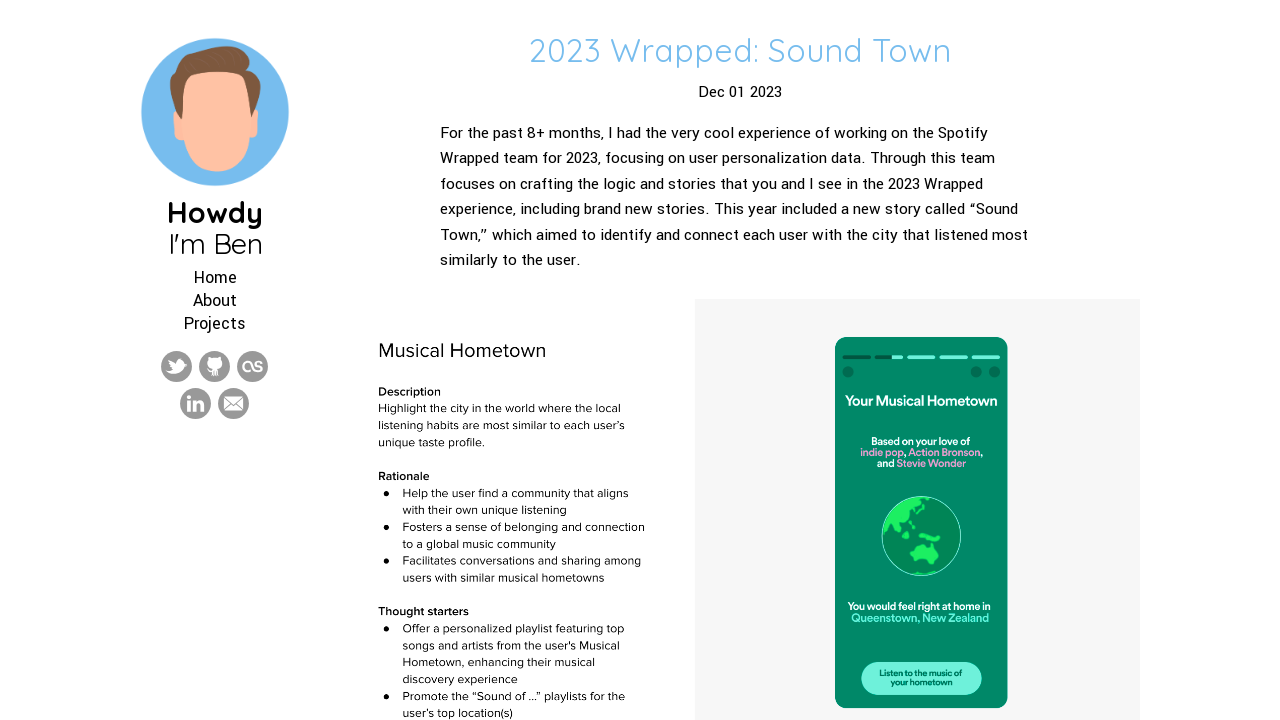

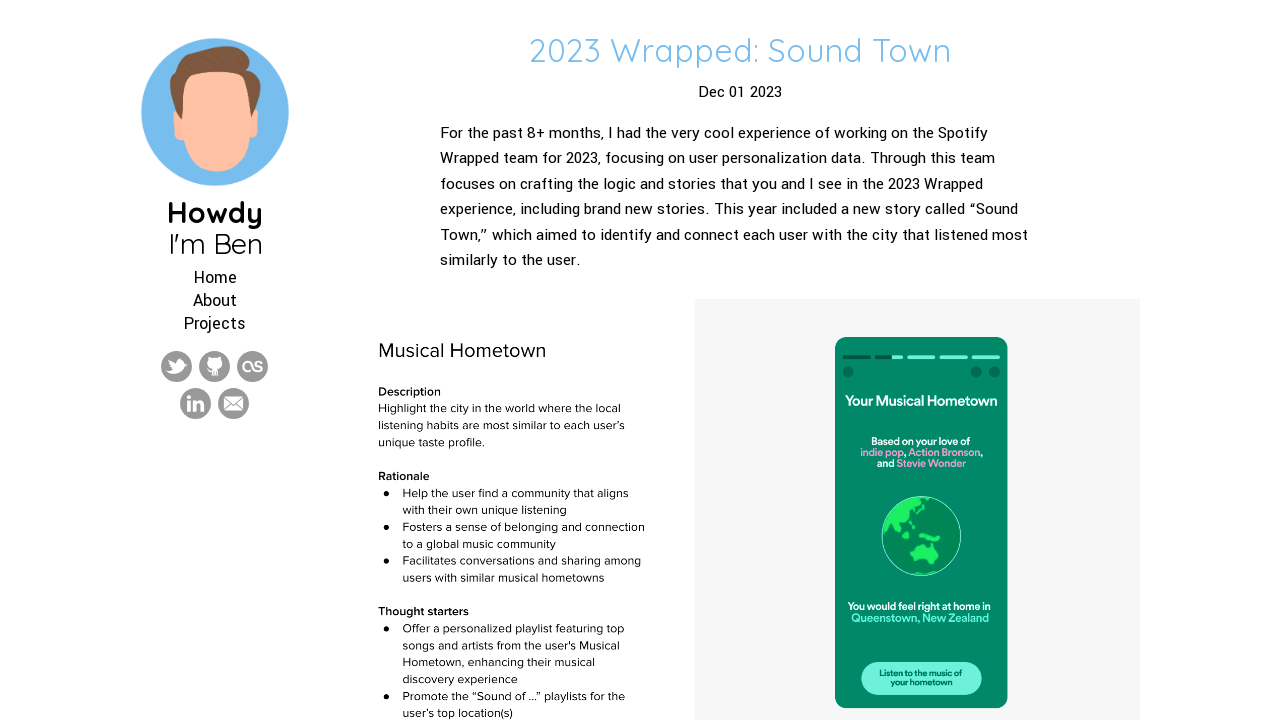